Tests right-click context menu functionality by performing a right-click action on a specific element

Starting URL: https://www.leafground.com/menu.xhtml

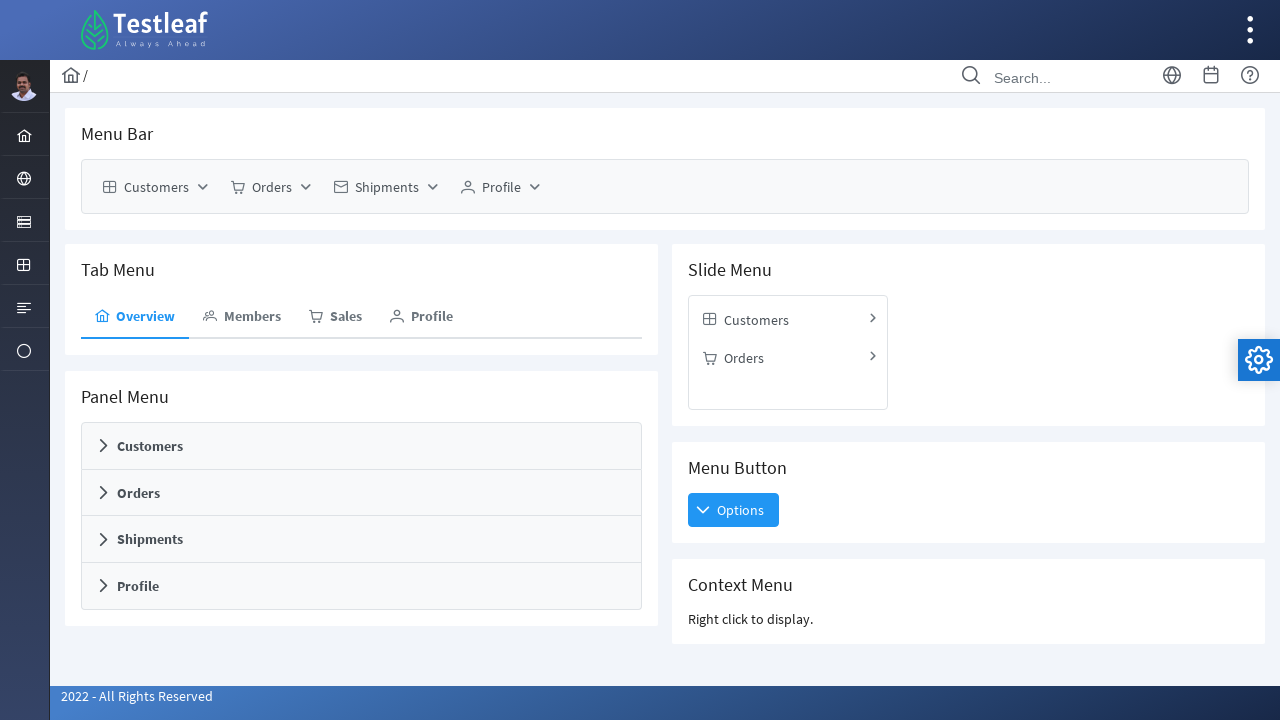

Located Context Menu element using XPath
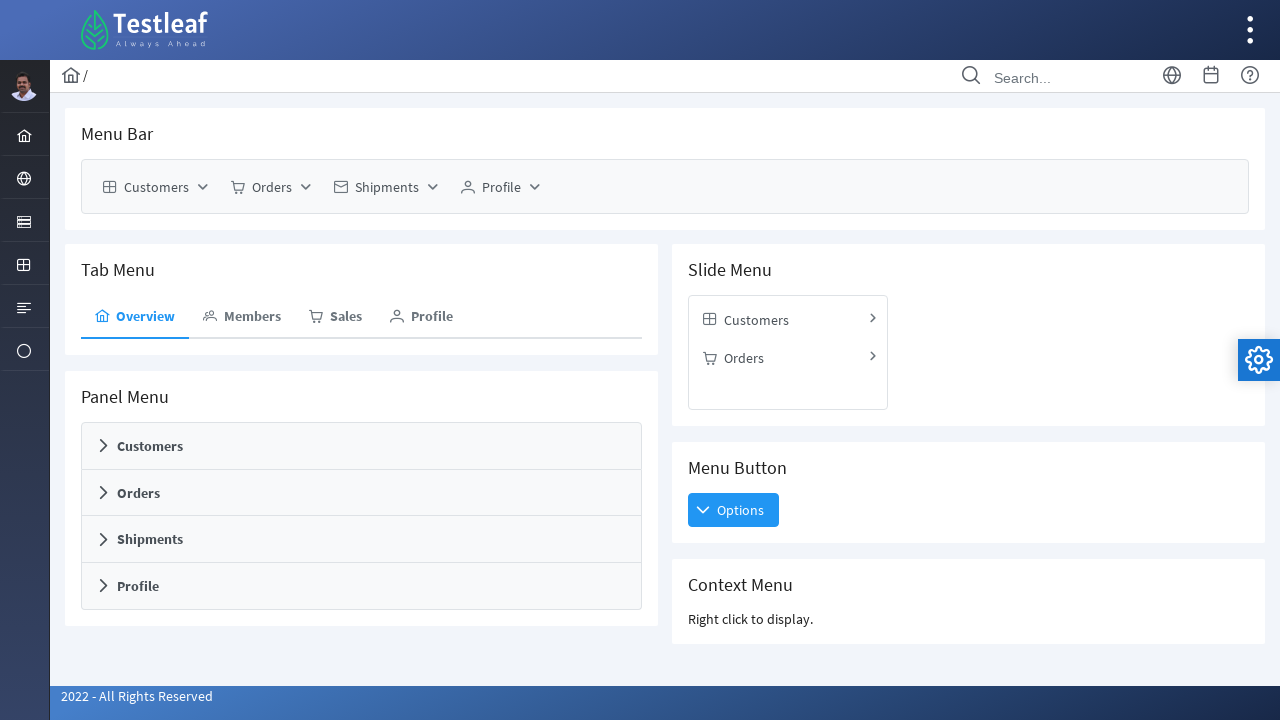

Performed right-click action on Context Menu element at (968, 585) on xpath=//h5[text()='Context Menu']
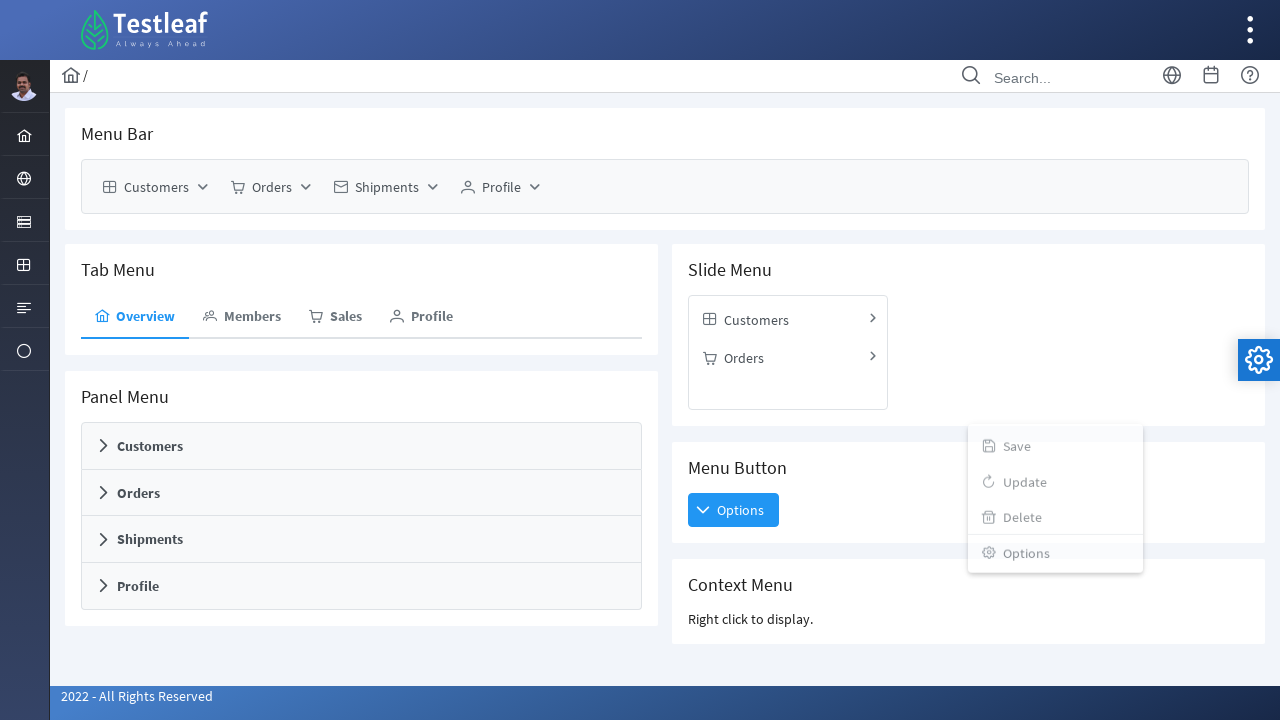

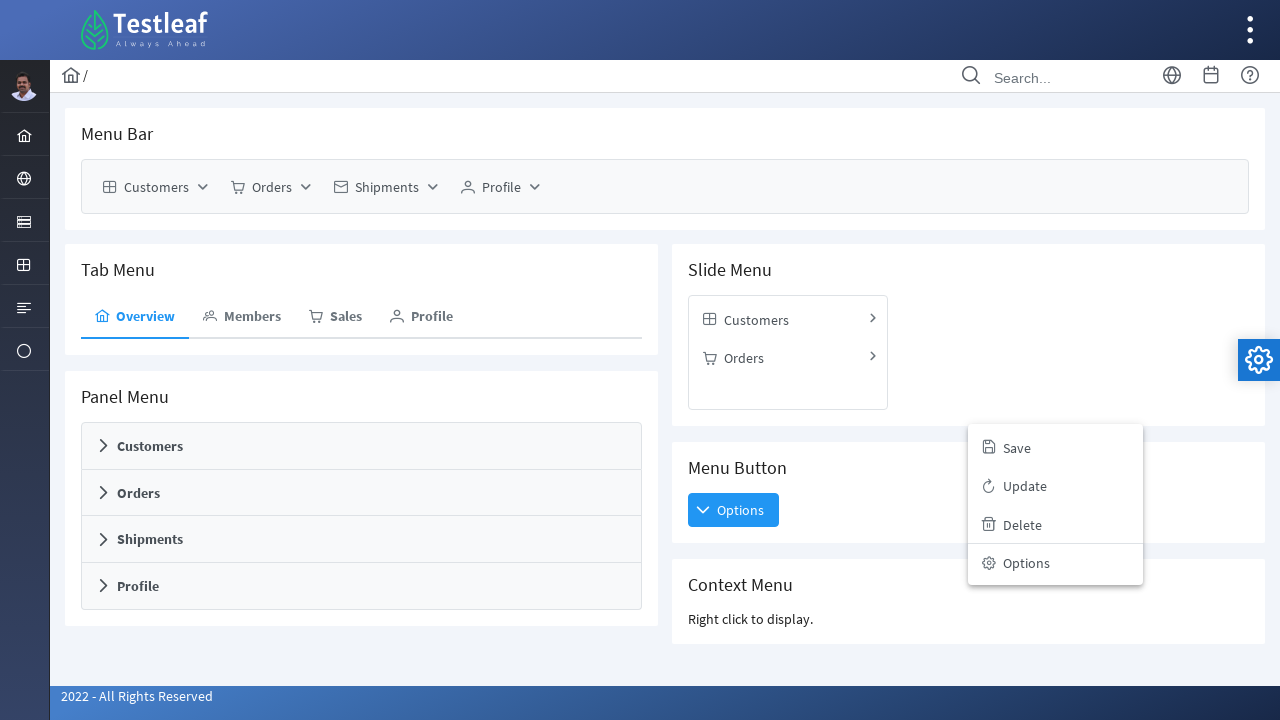